Tests online diary functionality by creating a new note with title and text, then verifying it appears in the notes list

Starting URL: http://qa.skillbox.ru/module15/bignotes/#/

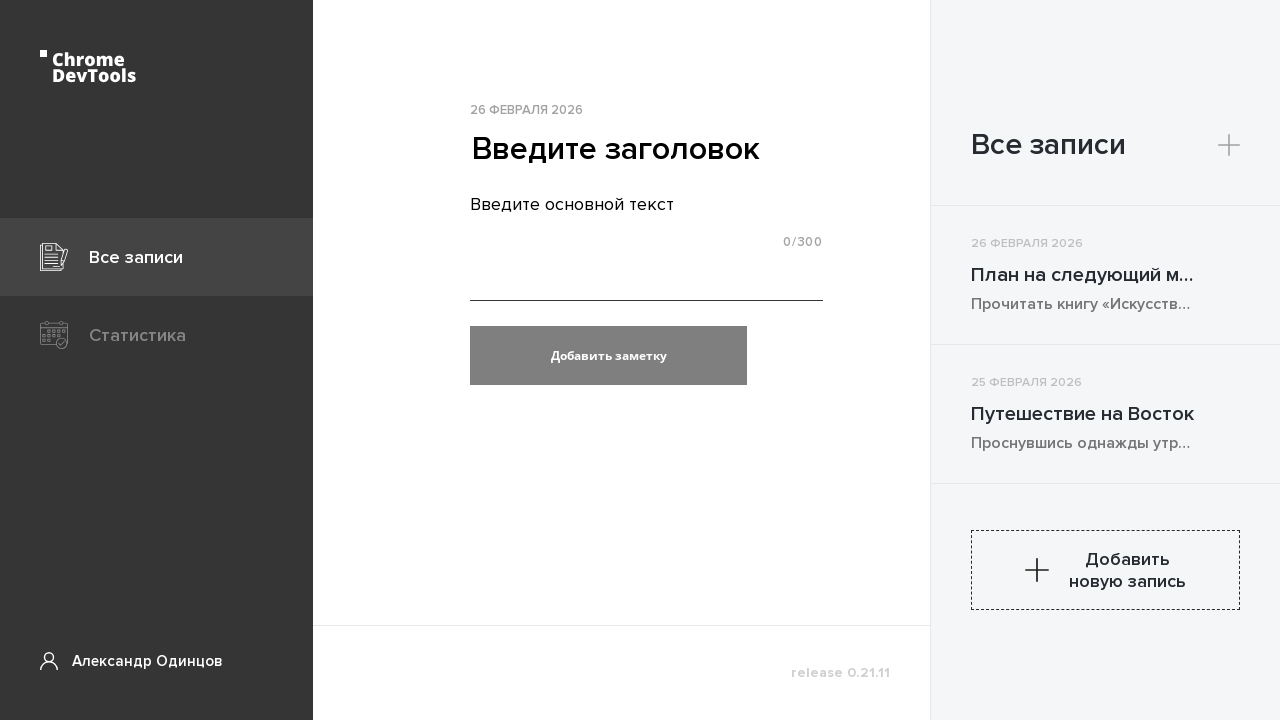

Clicked the plus button to add a new note at (1229, 145) on button.pageCreate__sidebarHeaderAdd > svg > use
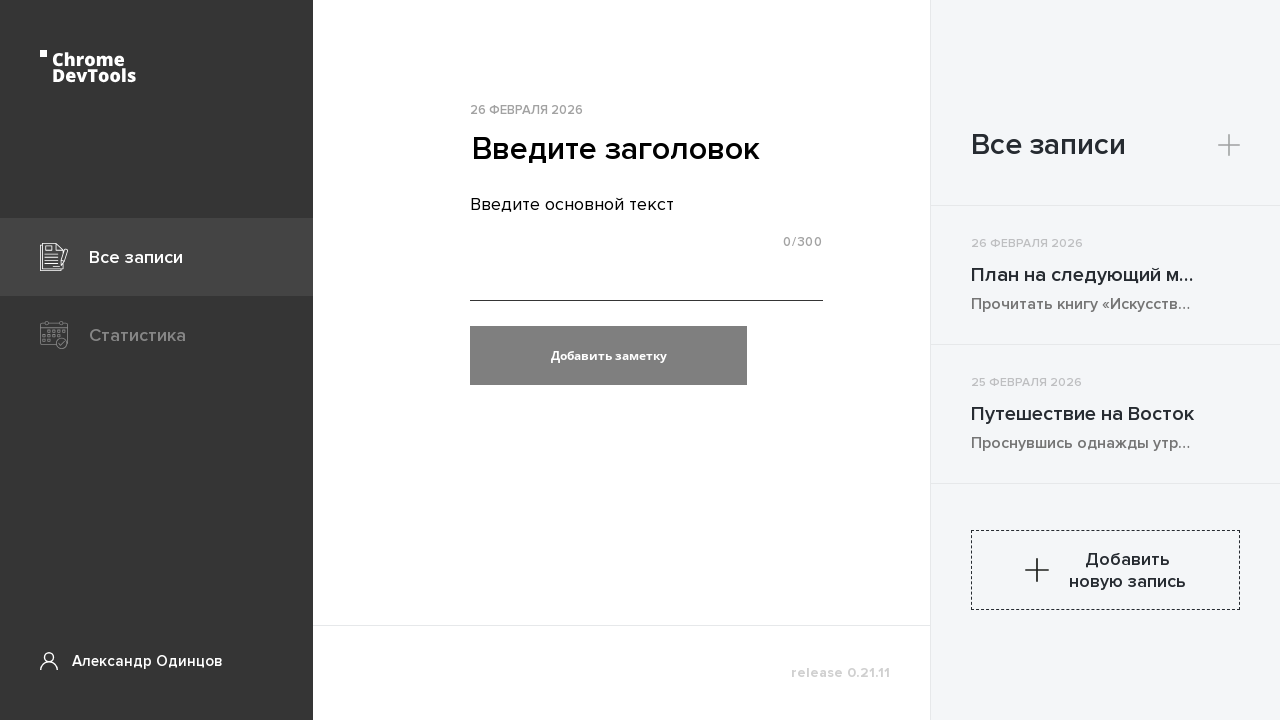

Lightbox popup appeared
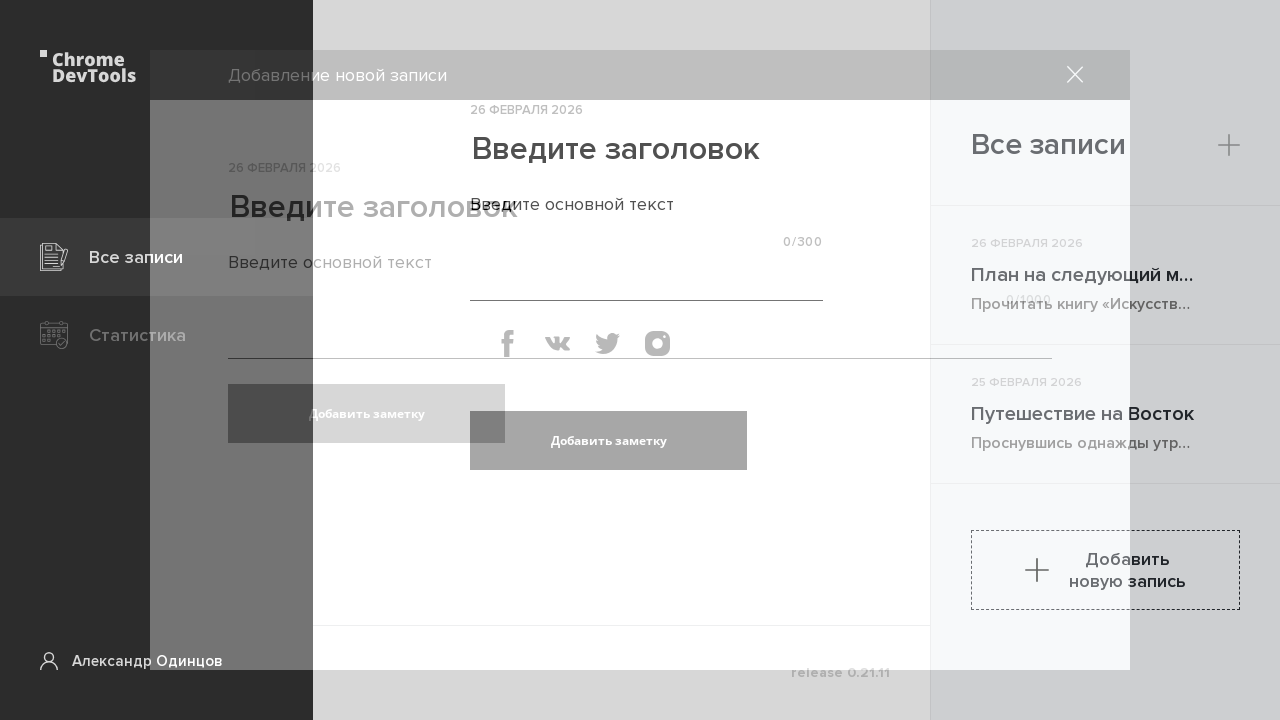

Entered note title: 'Test Note Title' on div.baseInput.popup__baseInput > input.baseInput__field
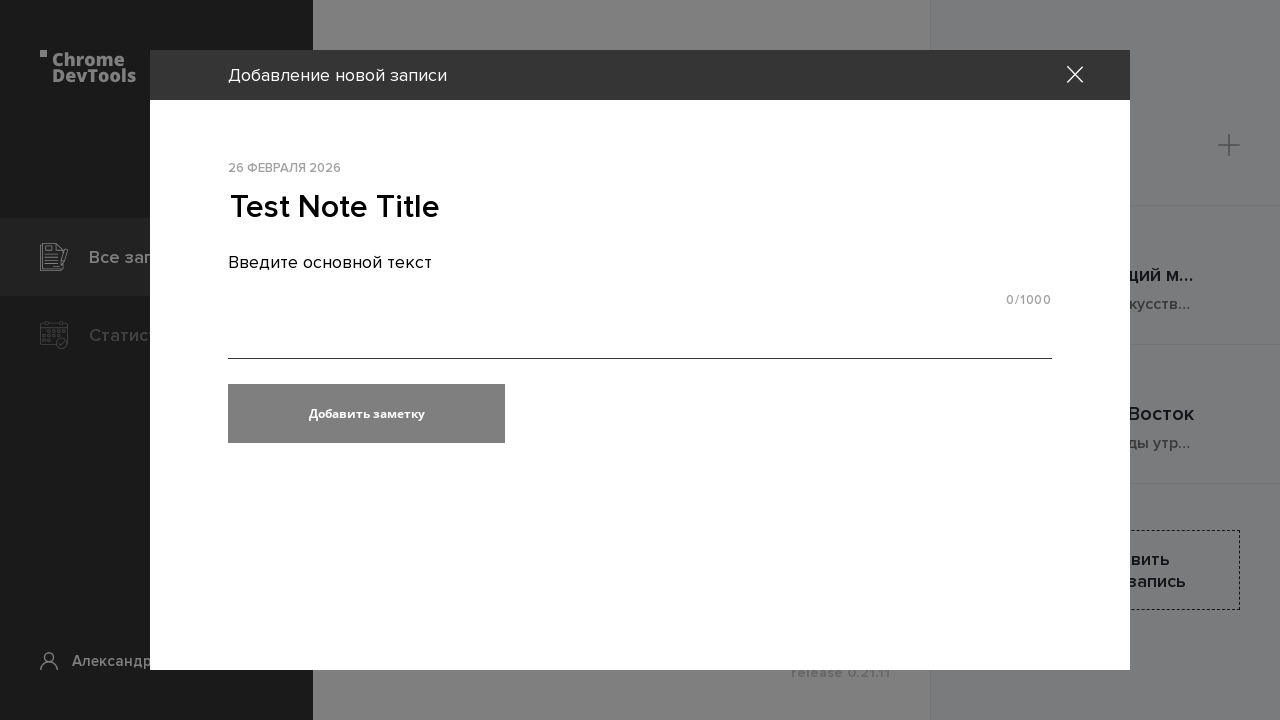

Entered note text: 'This is test note content' on div.baseTextarea.popup__textarea textarea.baseTextarea__text
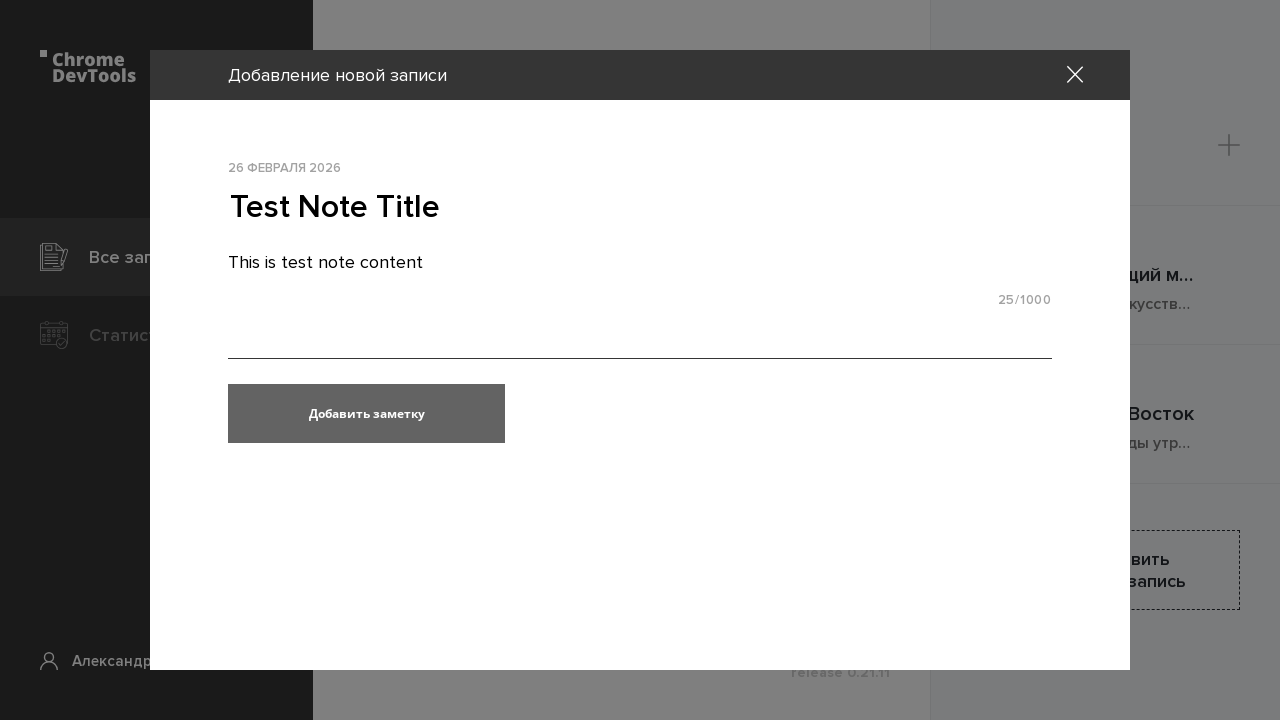

Clicked the 'Add Note' button at (366, 414) on div.popup__content > button.baseButton.popup__baseButton
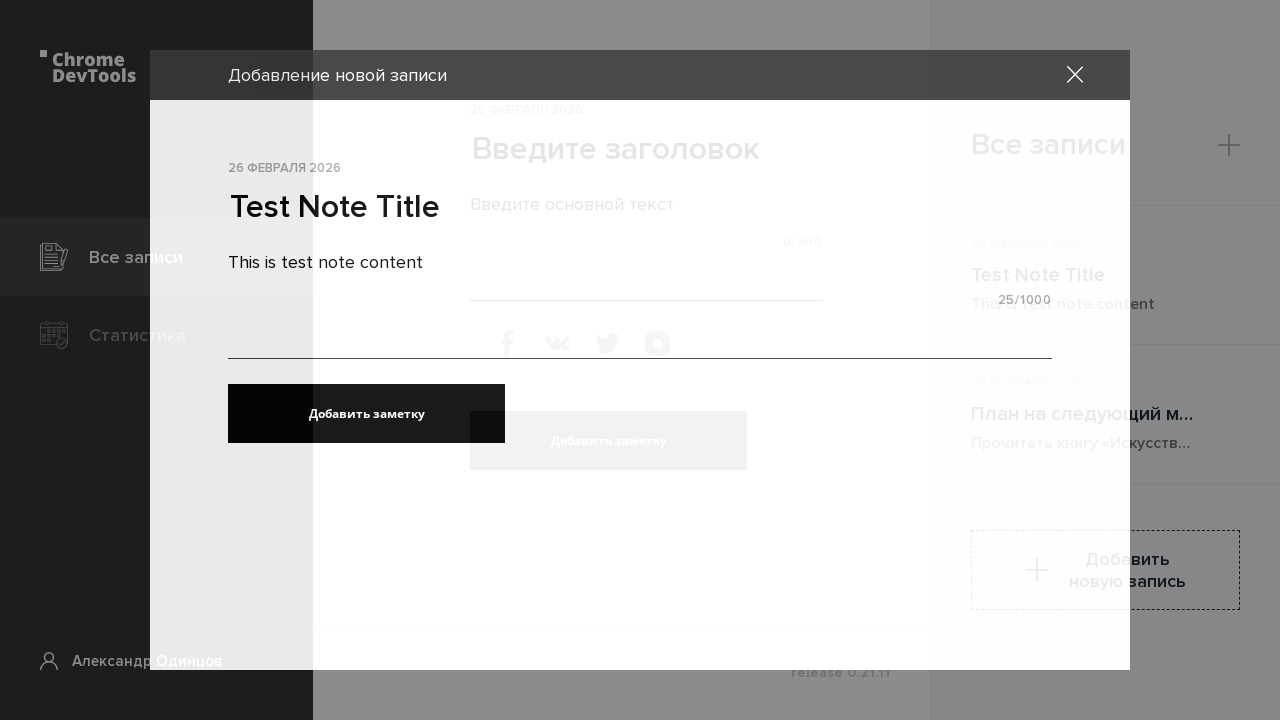

Lightbox popup closed after adding note
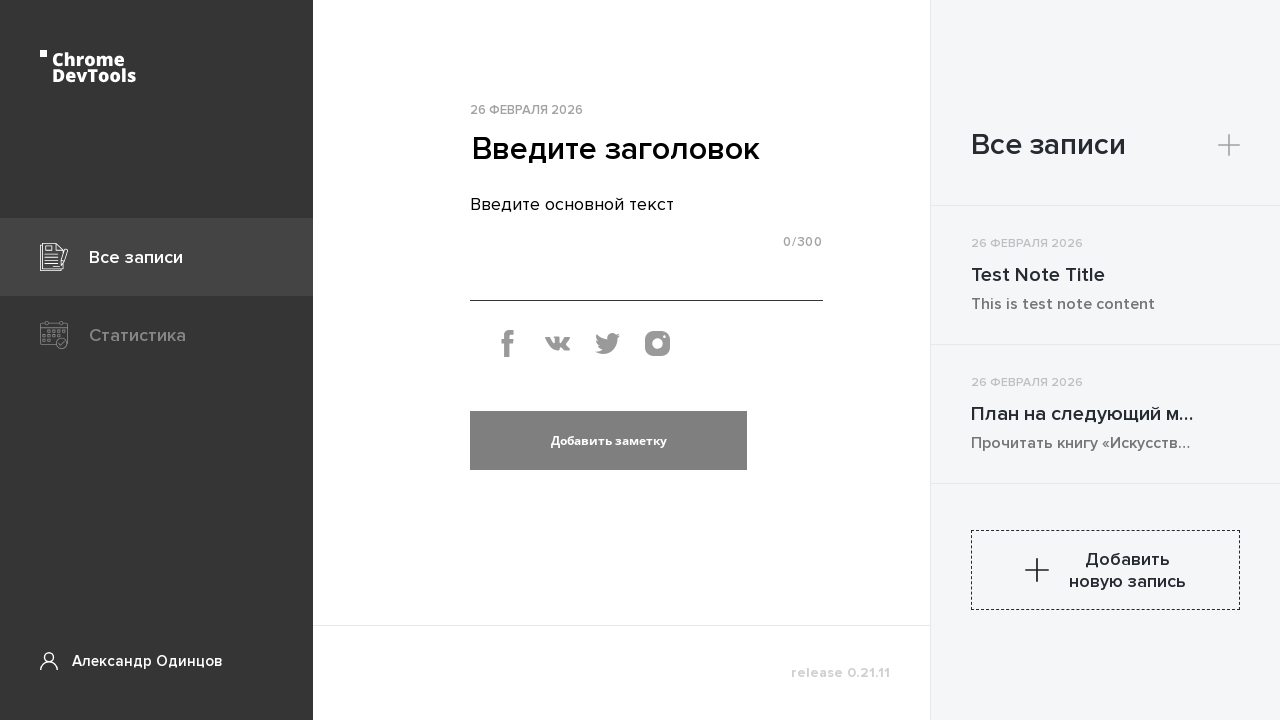

Verified that the first note title matches the entered title
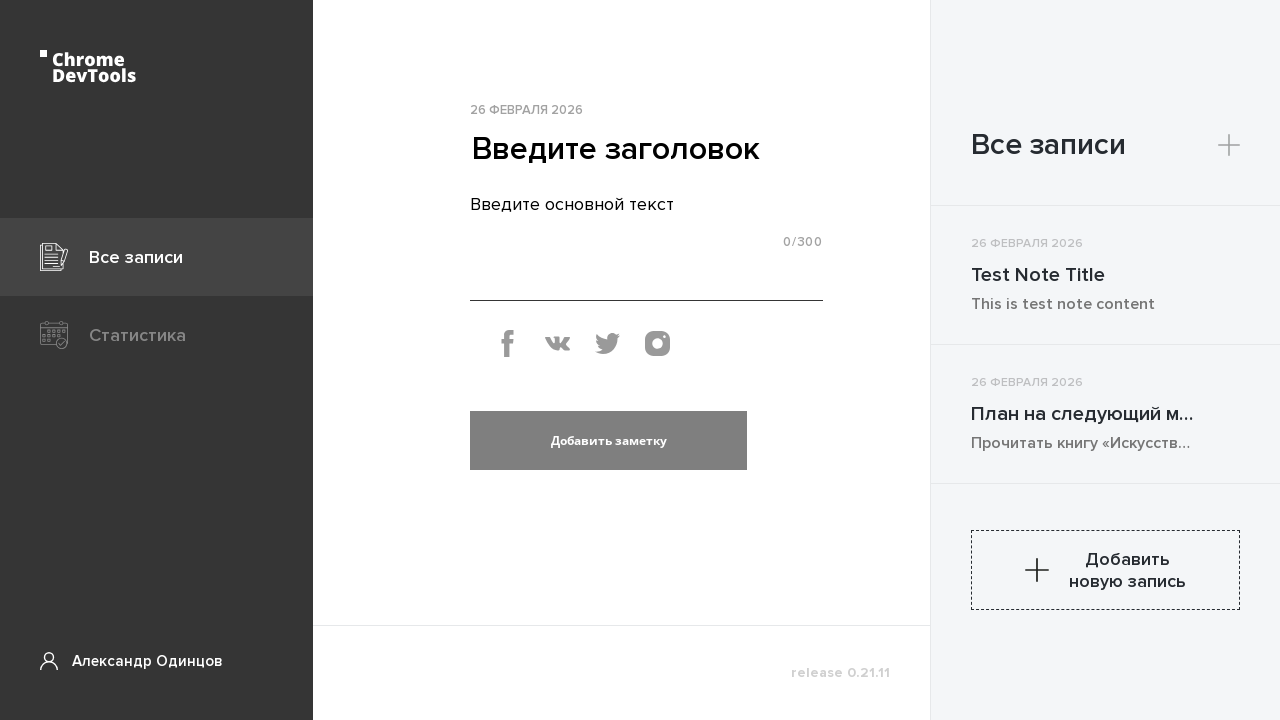

Verified that the first note text matches the entered text
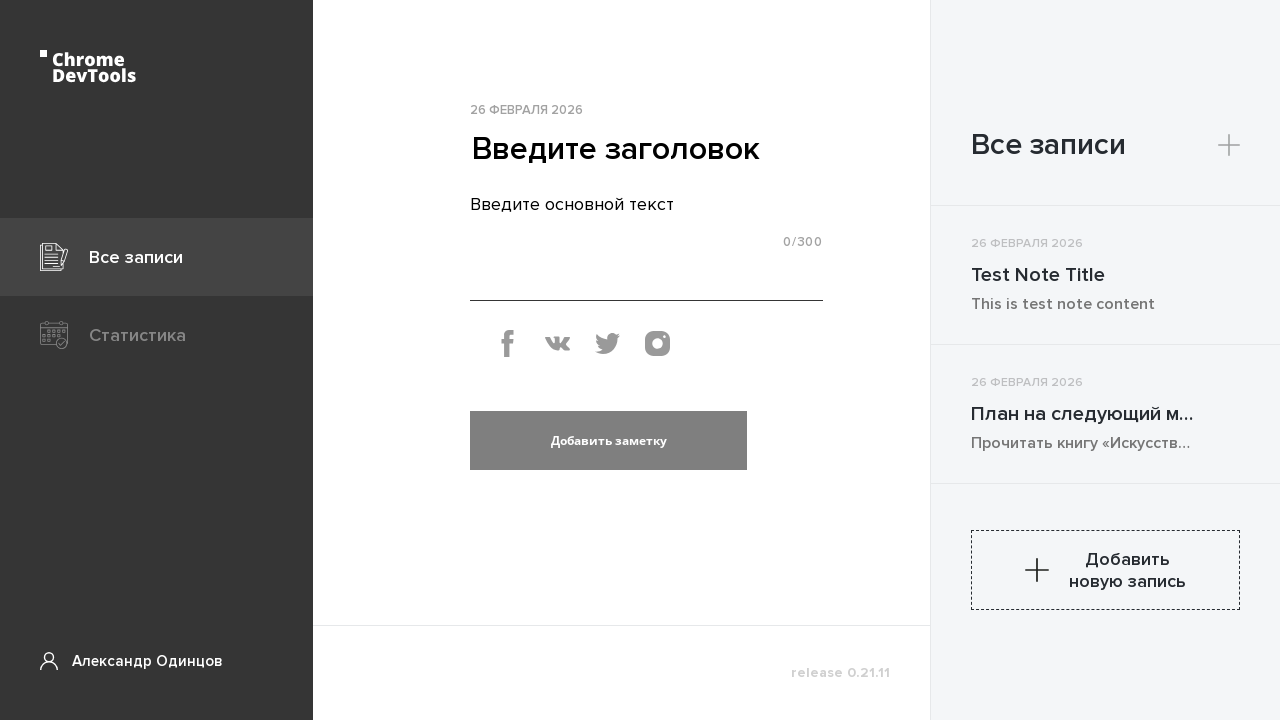

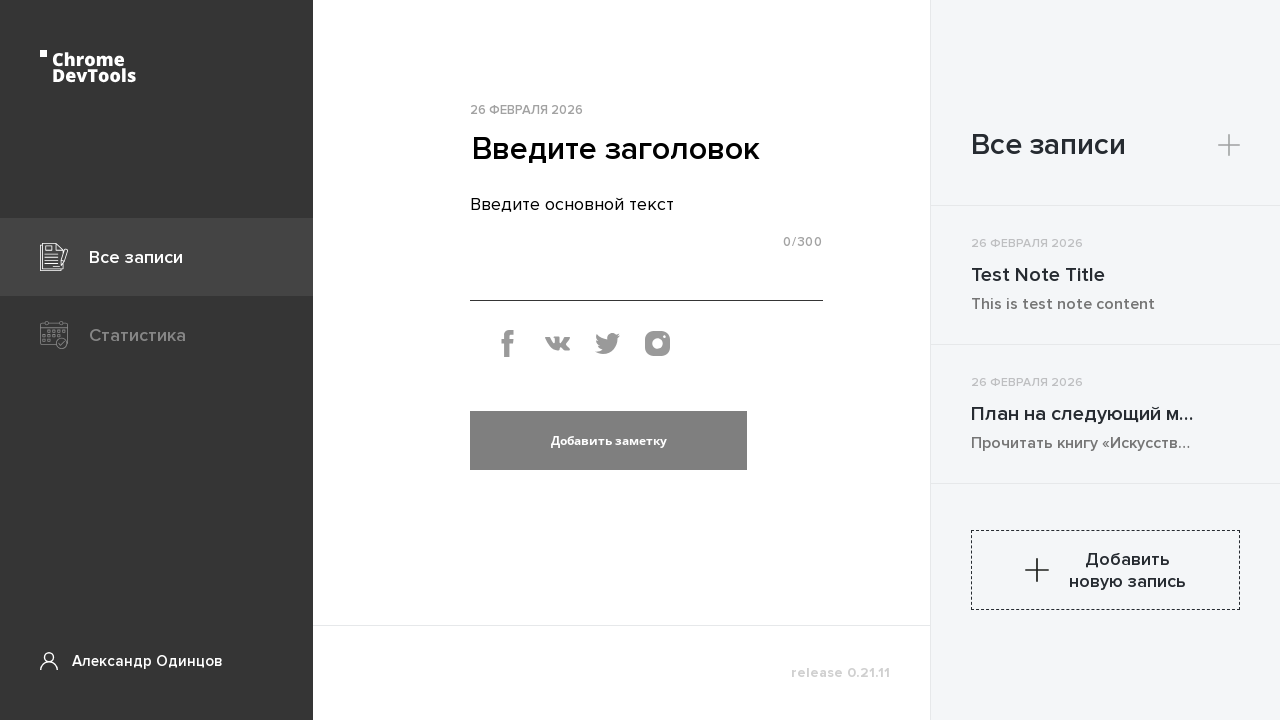